Navigates to a Selenium cheat sheet tutorial page and clicks on the PDF download link to open it in a new tab.

Starting URL: https://intellipaat.com/blog/tutorial/selenium-tutorial/selenium-cheat-sheet/

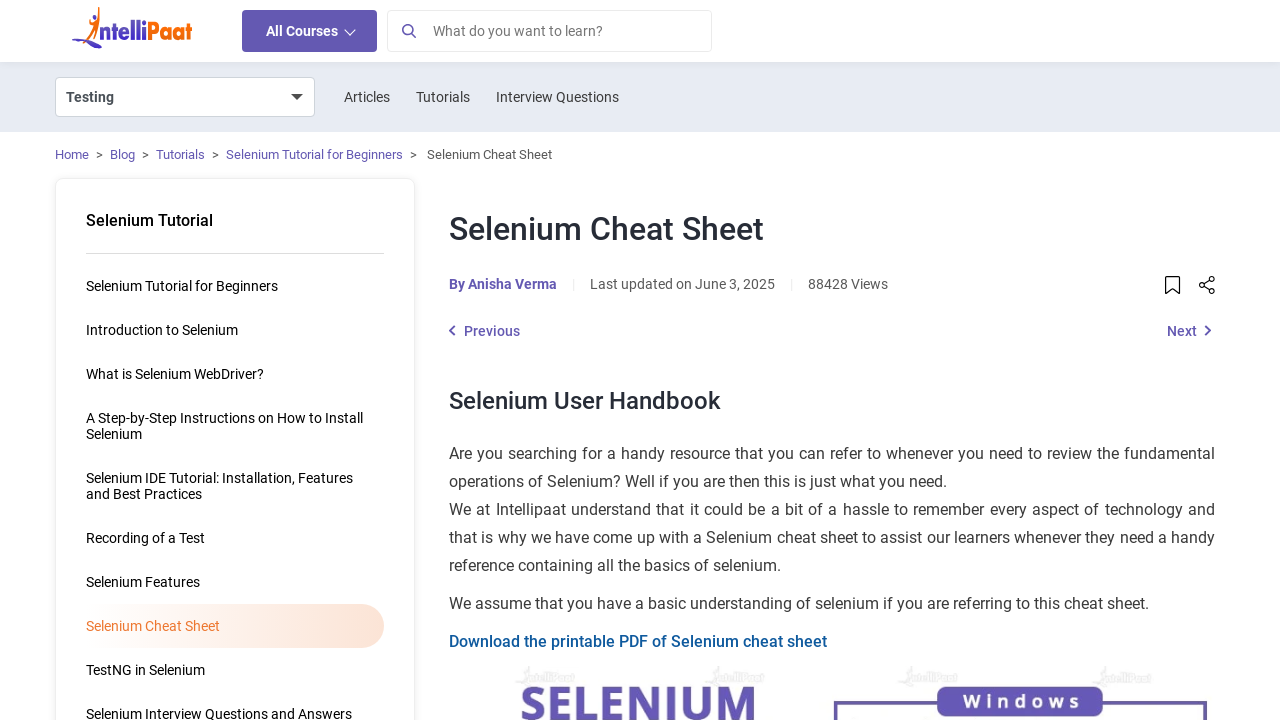

Waited for page to load with domcontentloaded state
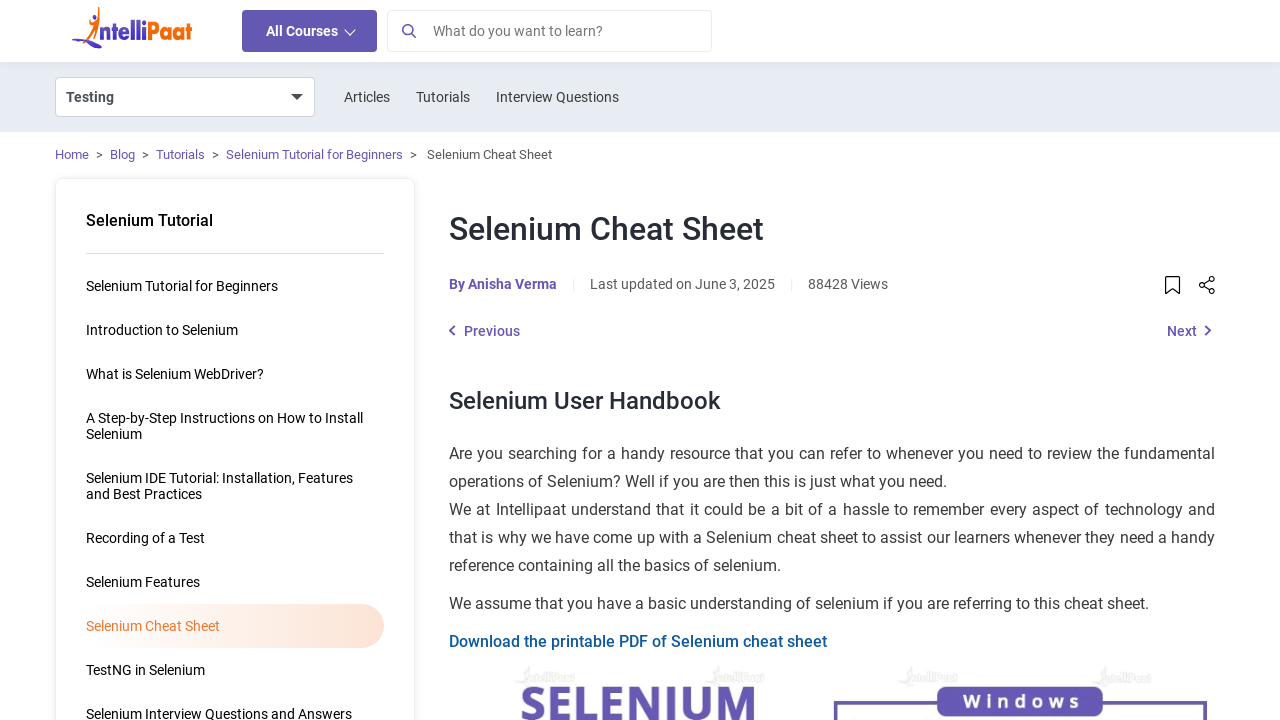

Clicked on PDF download link for Selenium cheat sheet at (612, 360) on text=Download a Printable PDF of this Cheat Sheet
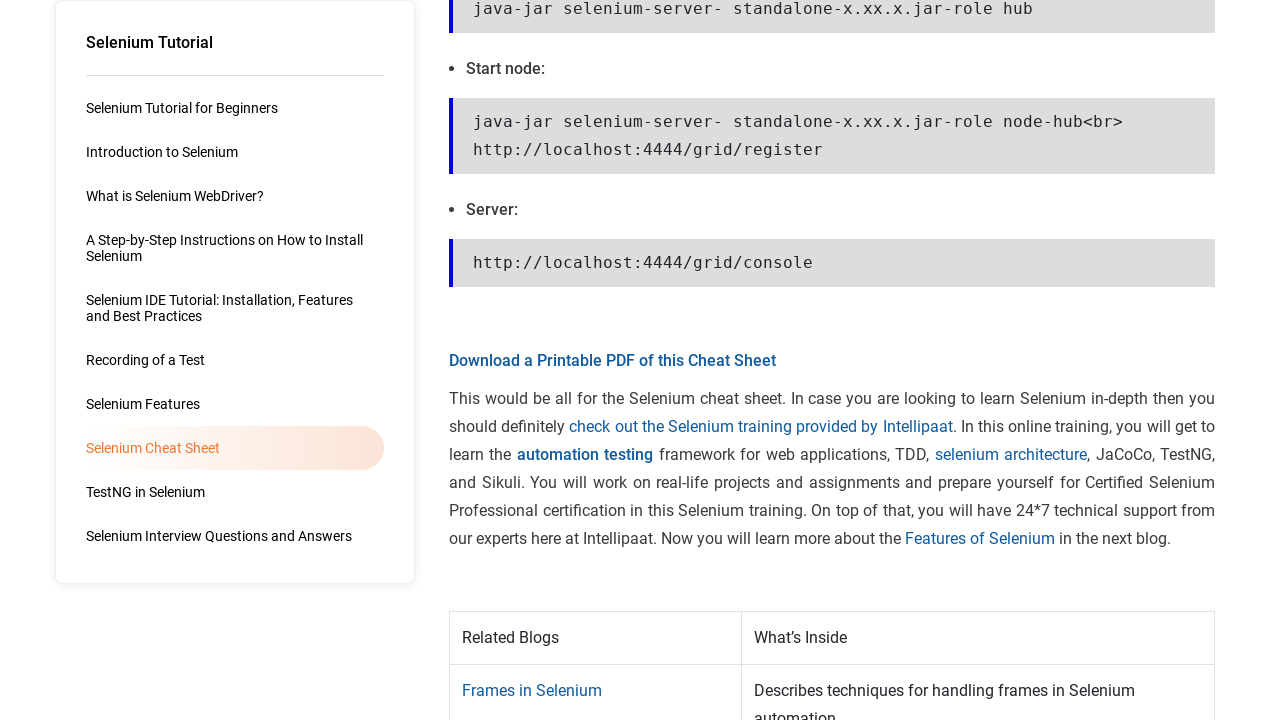

Waited 2 seconds for new tab or PDF to open
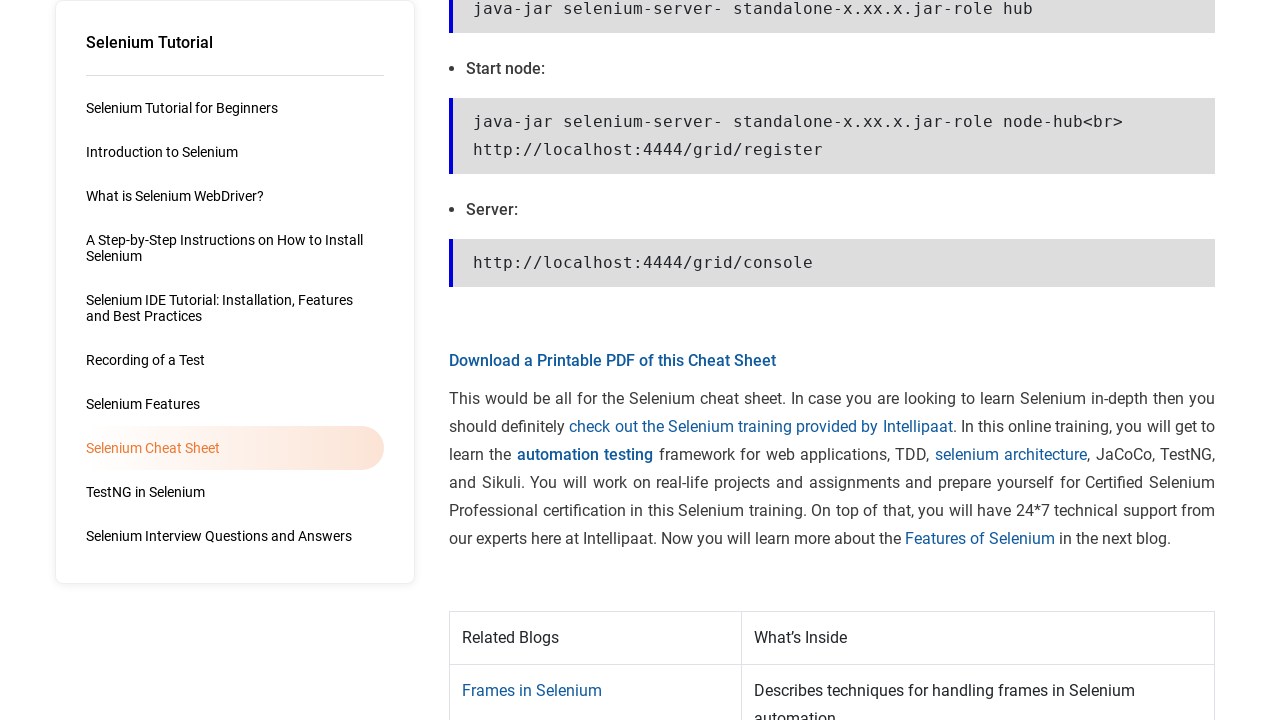

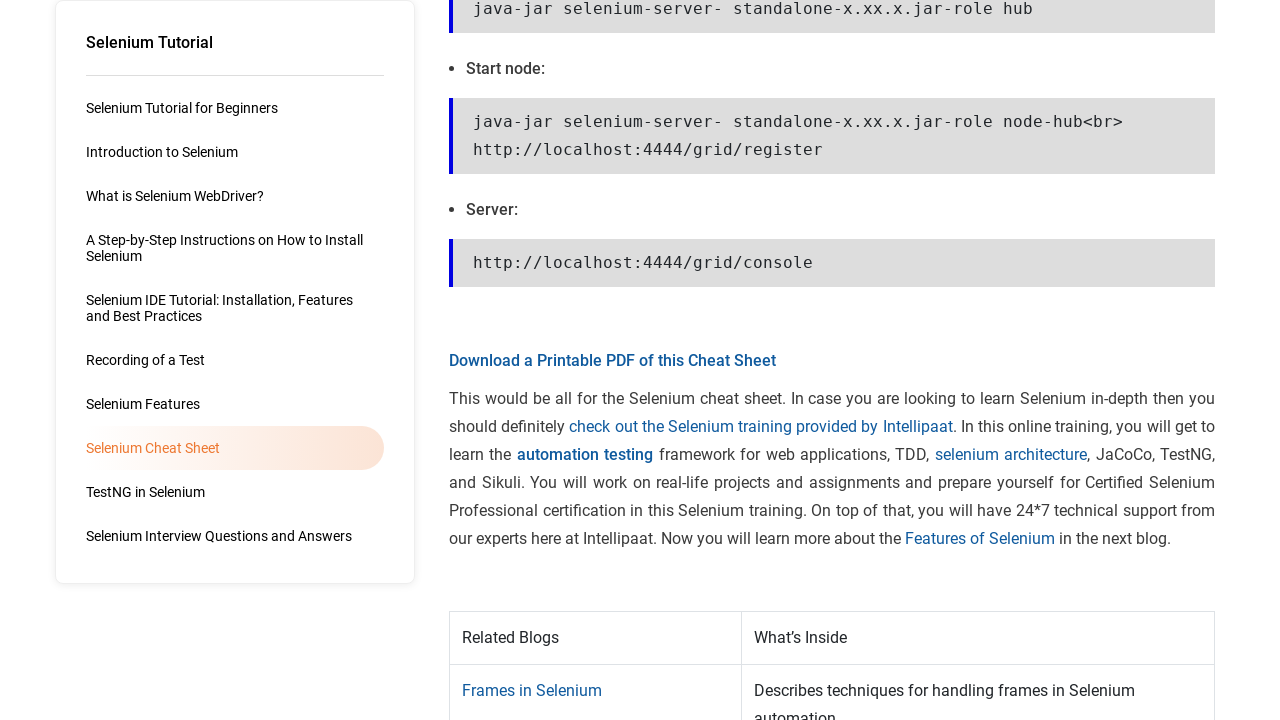